Tests dynamic loading functionality by clicking a button to trigger content loading and waiting for the result to appear

Starting URL: https://the-internet.herokuapp.com/dynamic_loading/1

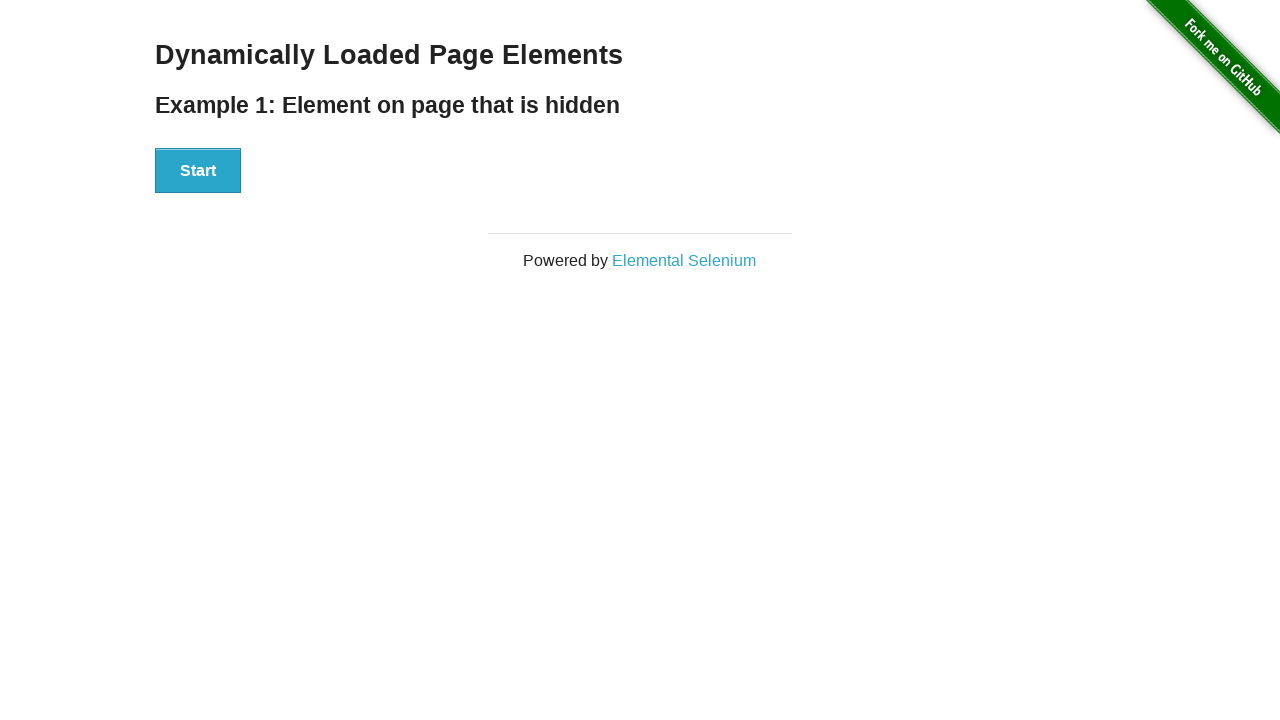

Clicked start button to trigger dynamic loading at (198, 171) on [id='start'] button
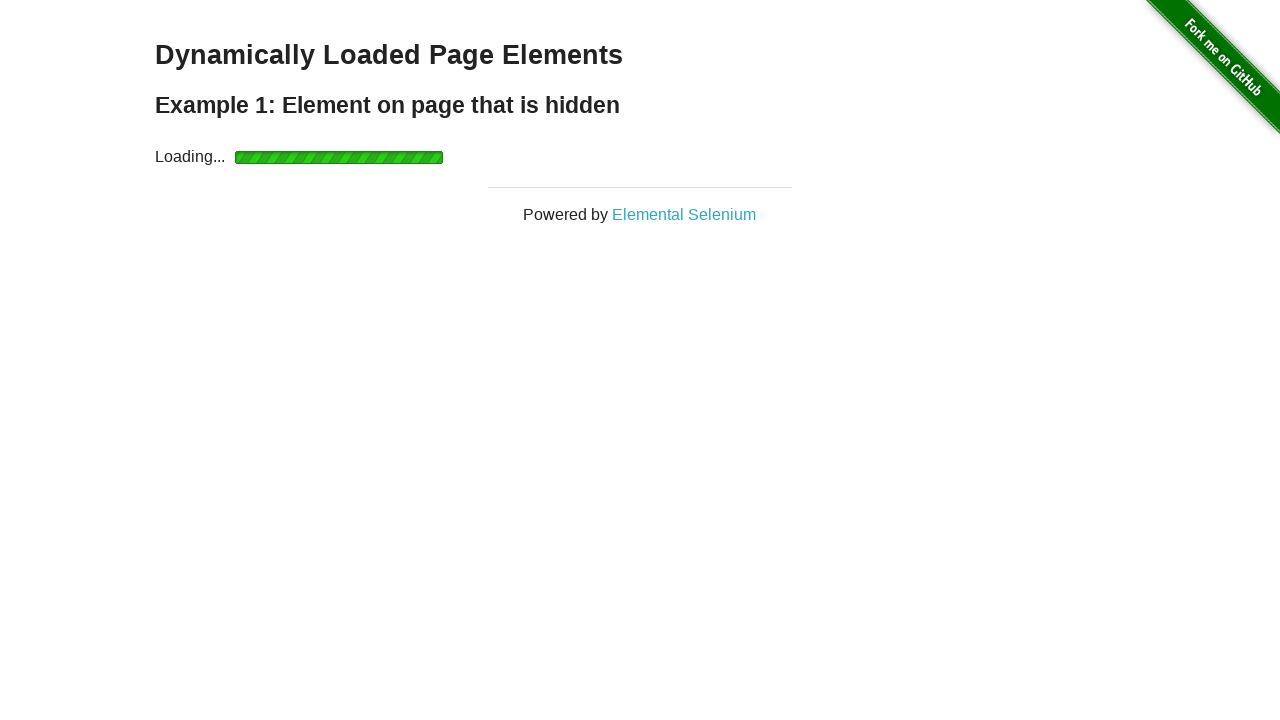

Dynamically loaded content appeared
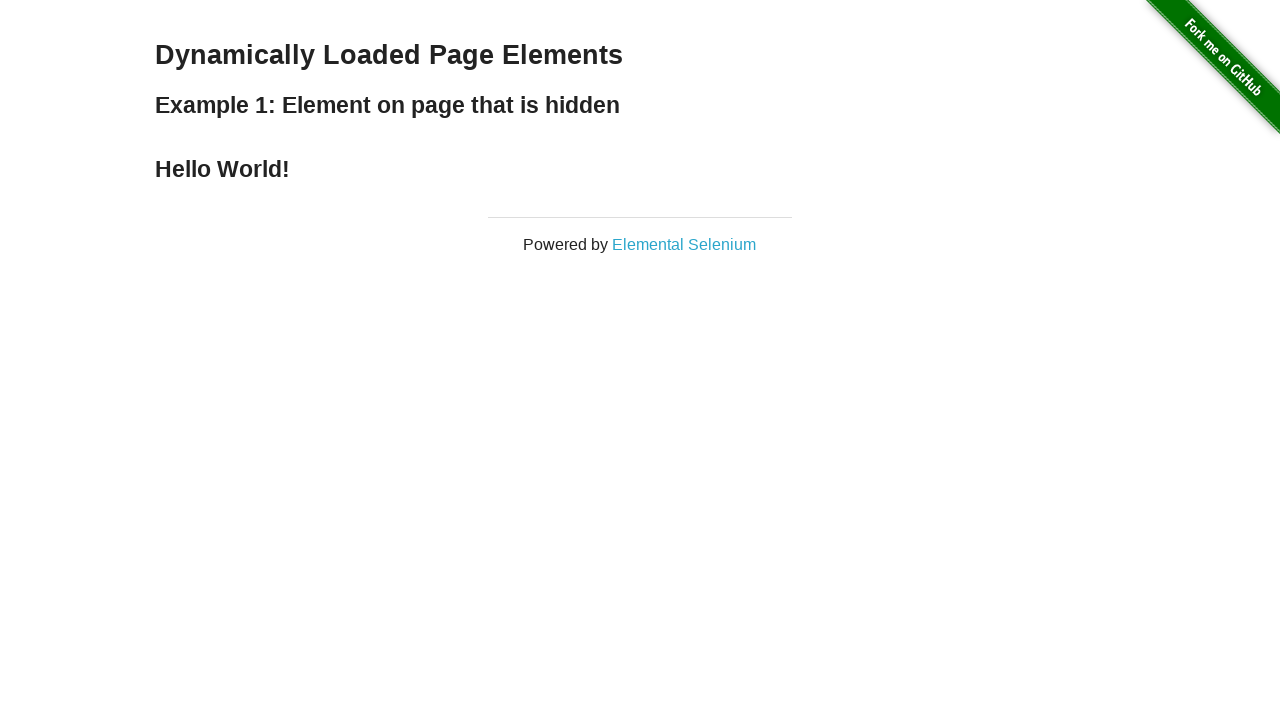

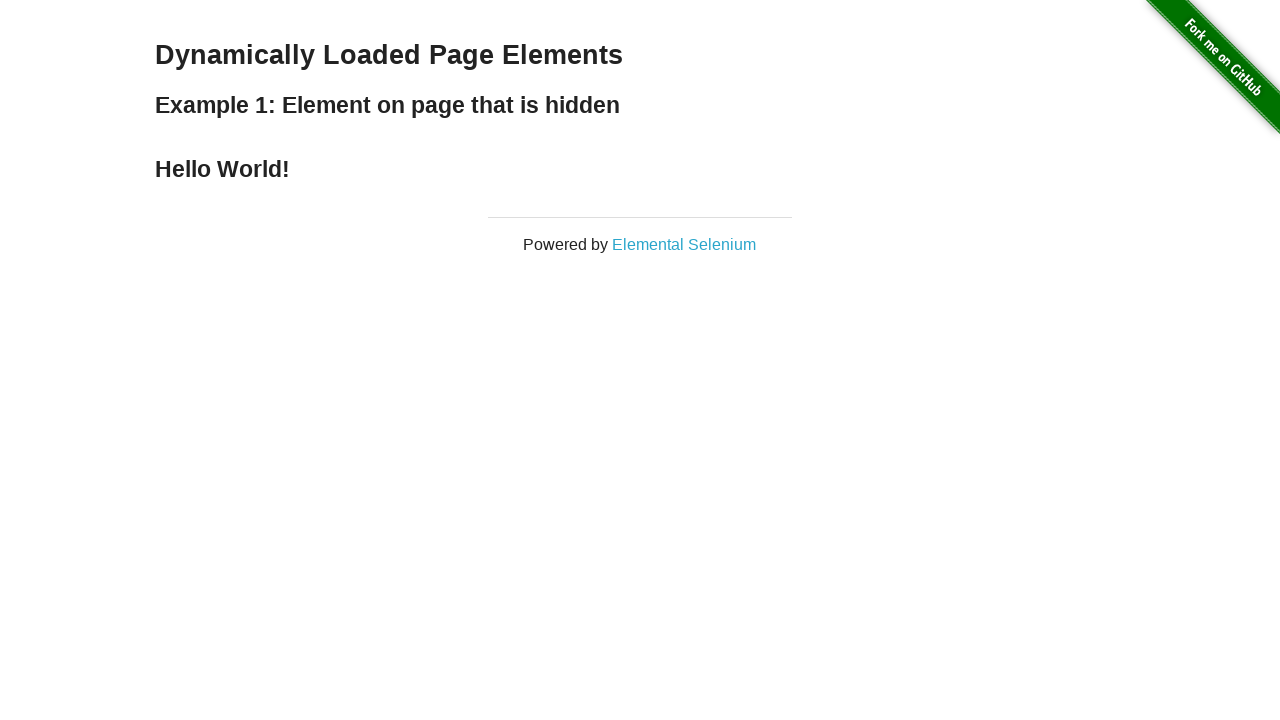